Navigates to the CSS Diner game website and waits for the page to load

Starting URL: https://flukeout.github.io

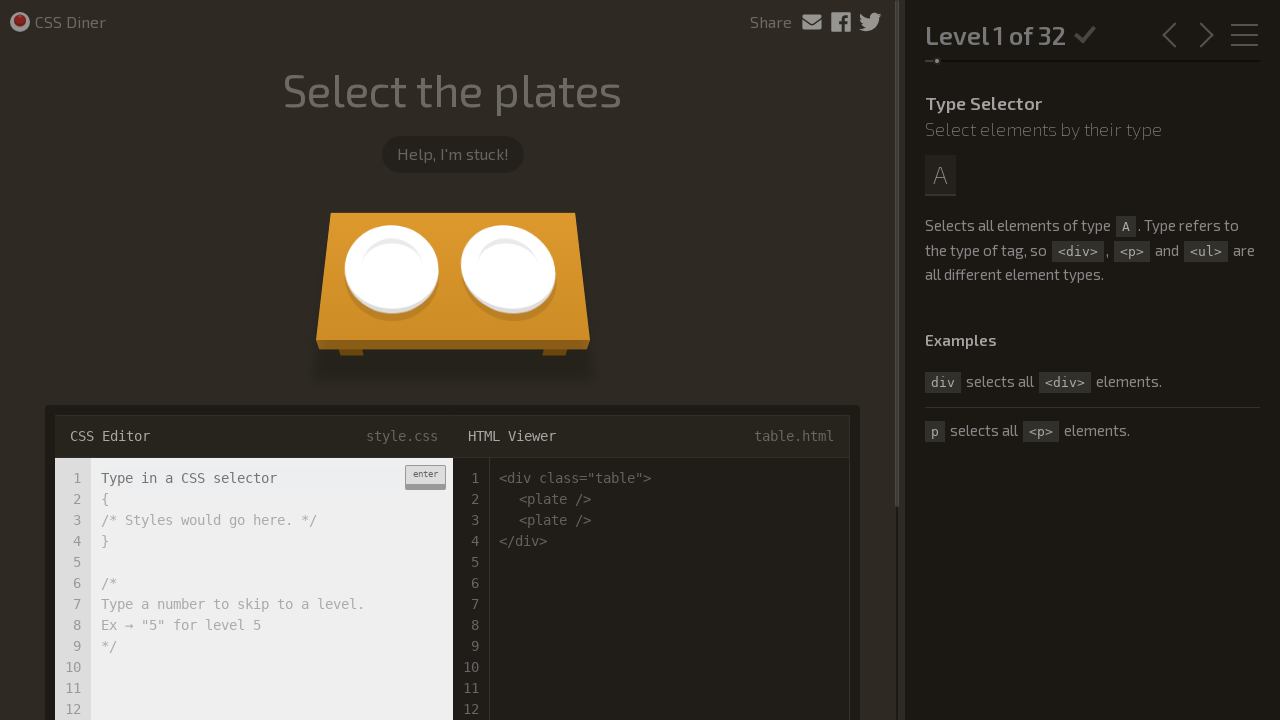

Navigated to CSS Diner game website at https://flukeout.github.io
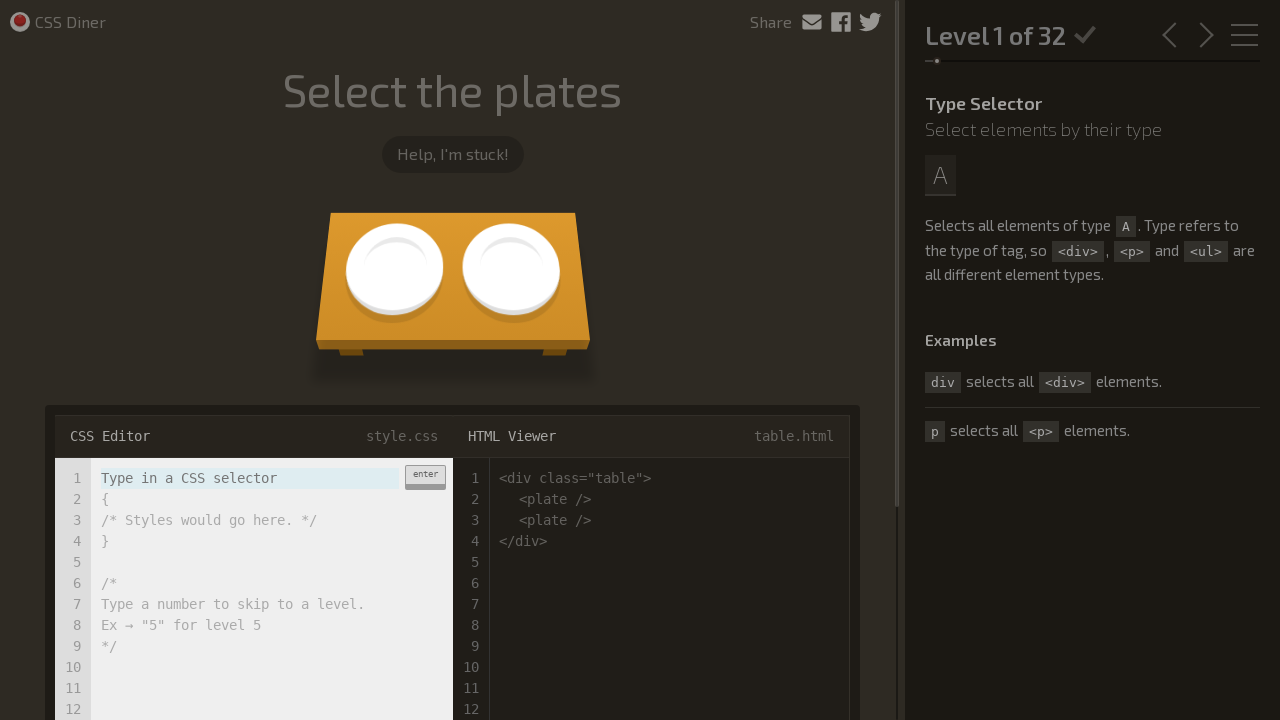

Page loaded and DOM content became interactive
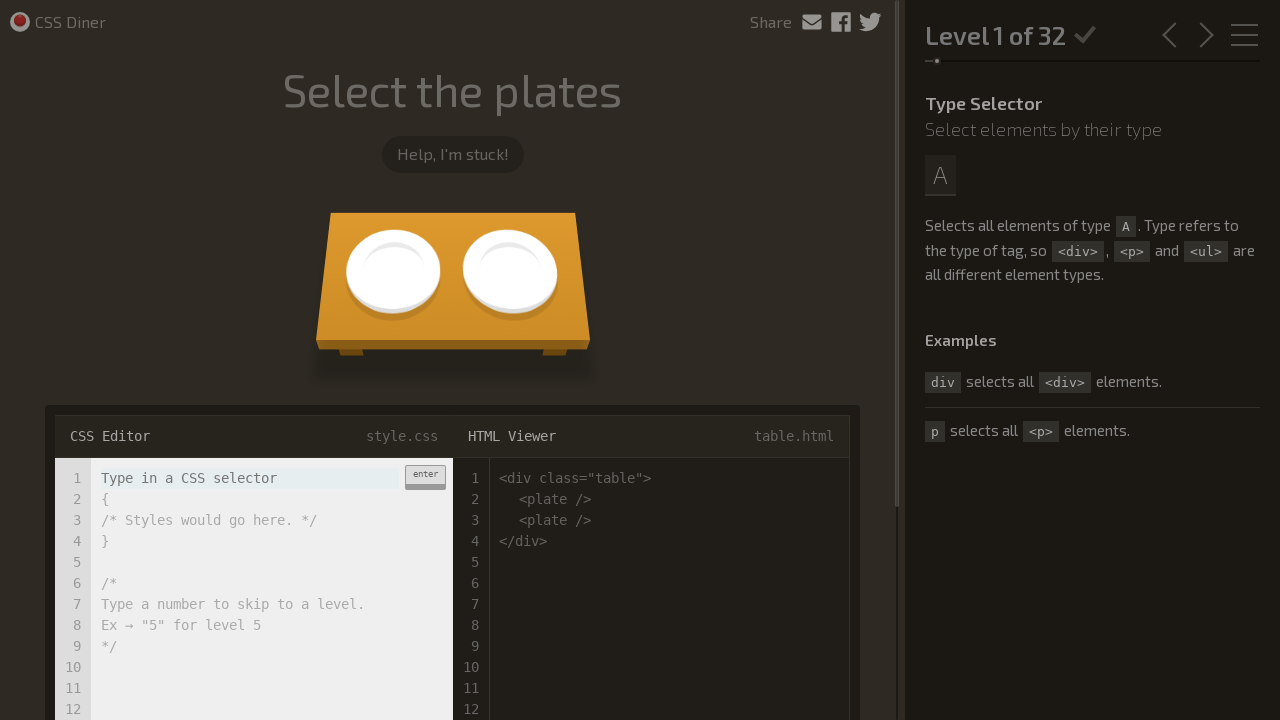

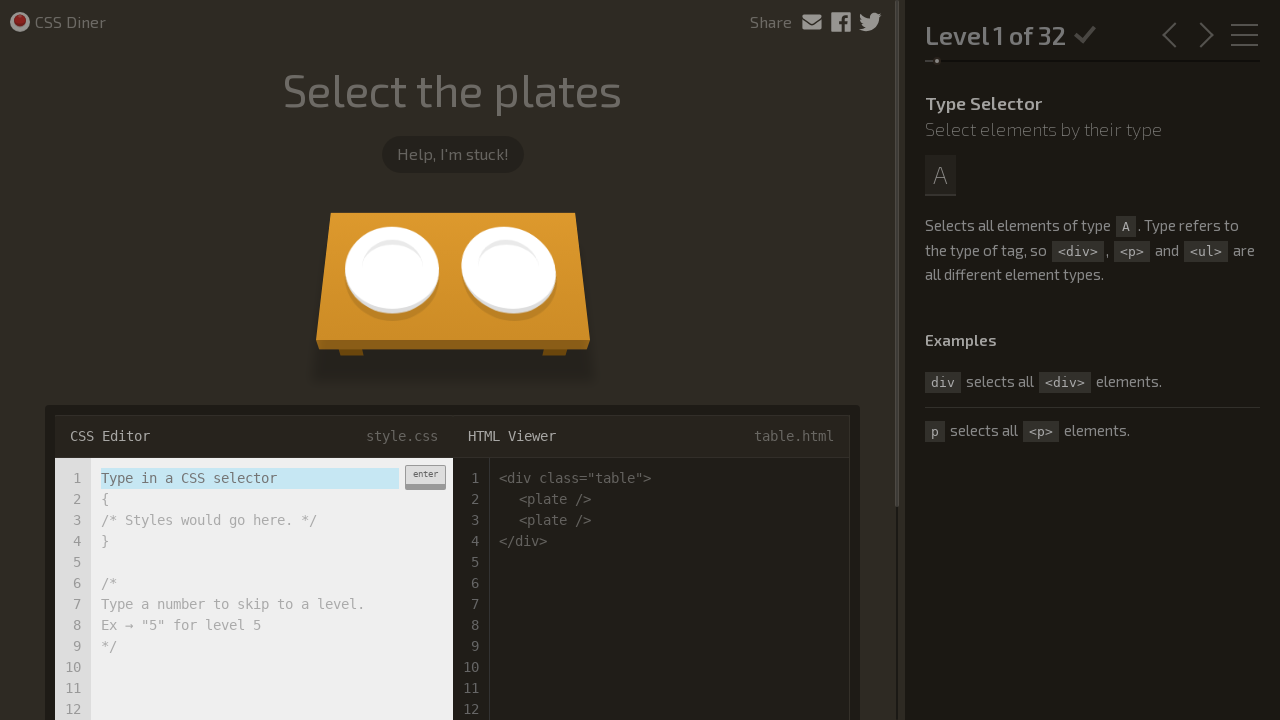